Tests adding a product (Nexus 6) to the shopping cart and verifies the product appears in the cart page.

Starting URL: https://www.demoblaze.com

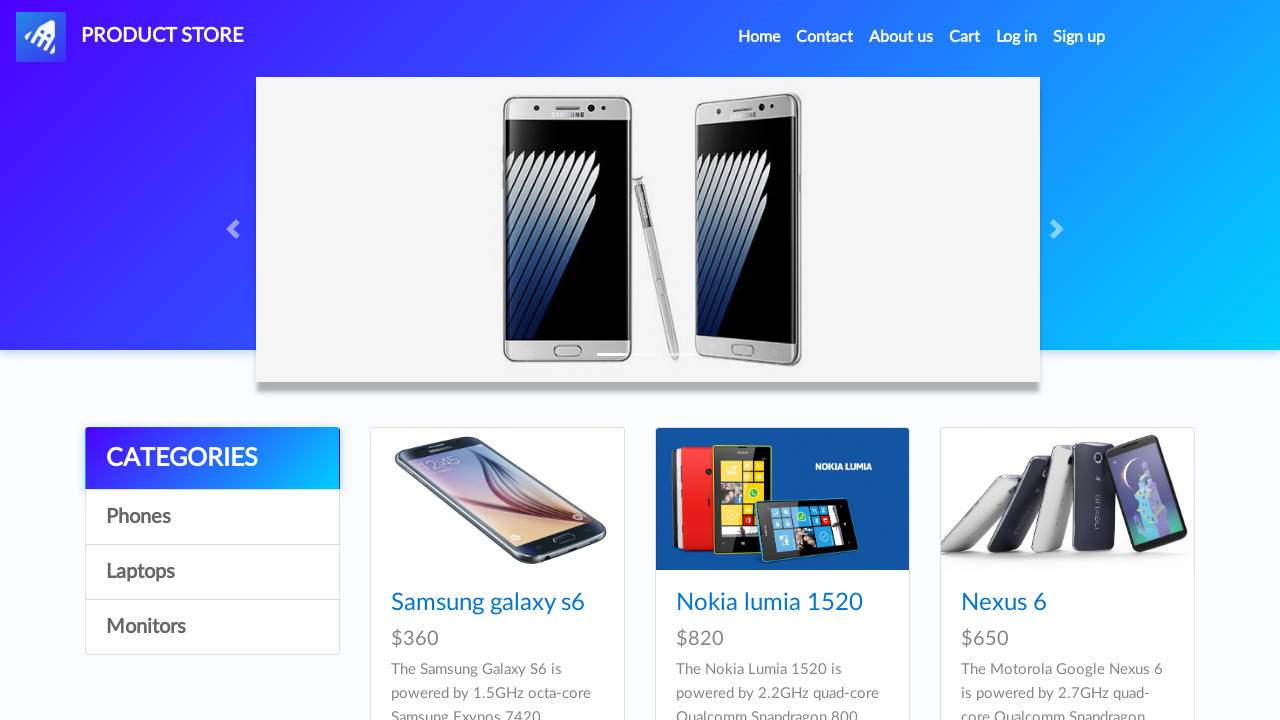

Clicked on Nexus 6 product link at (1004, 603) on a:has-text('Nexus 6')
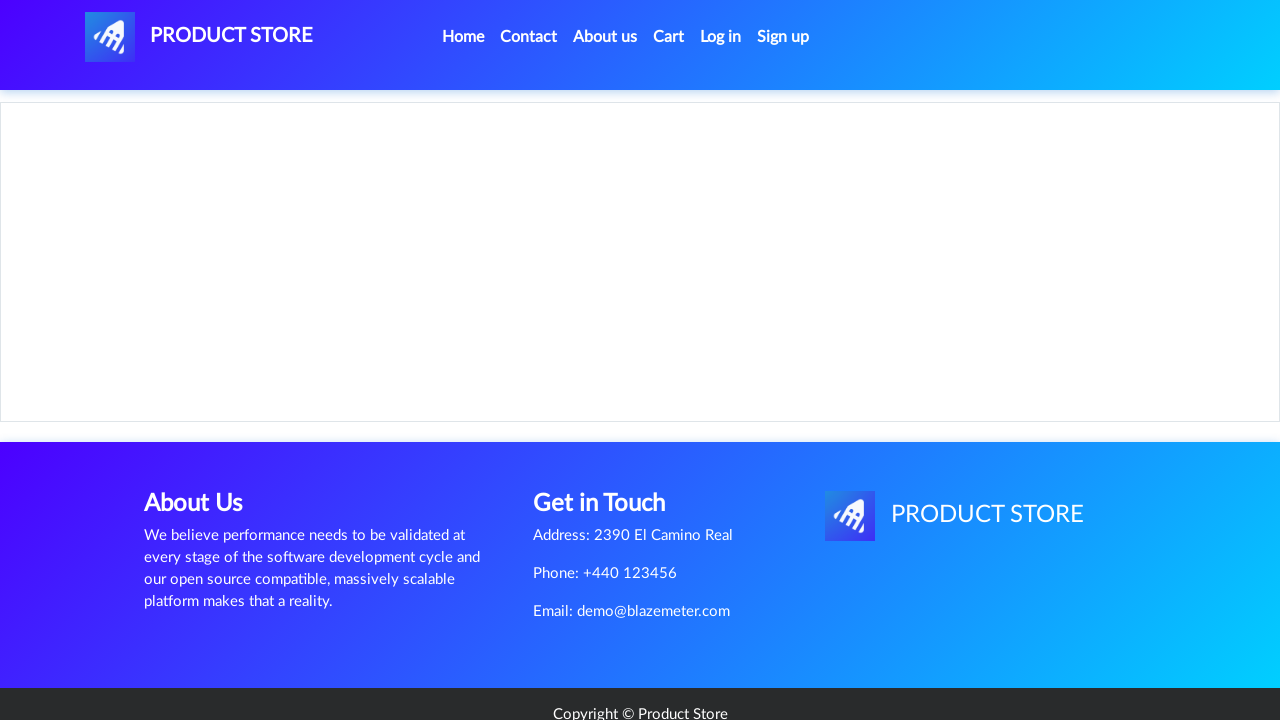

Product page loaded with product content visible
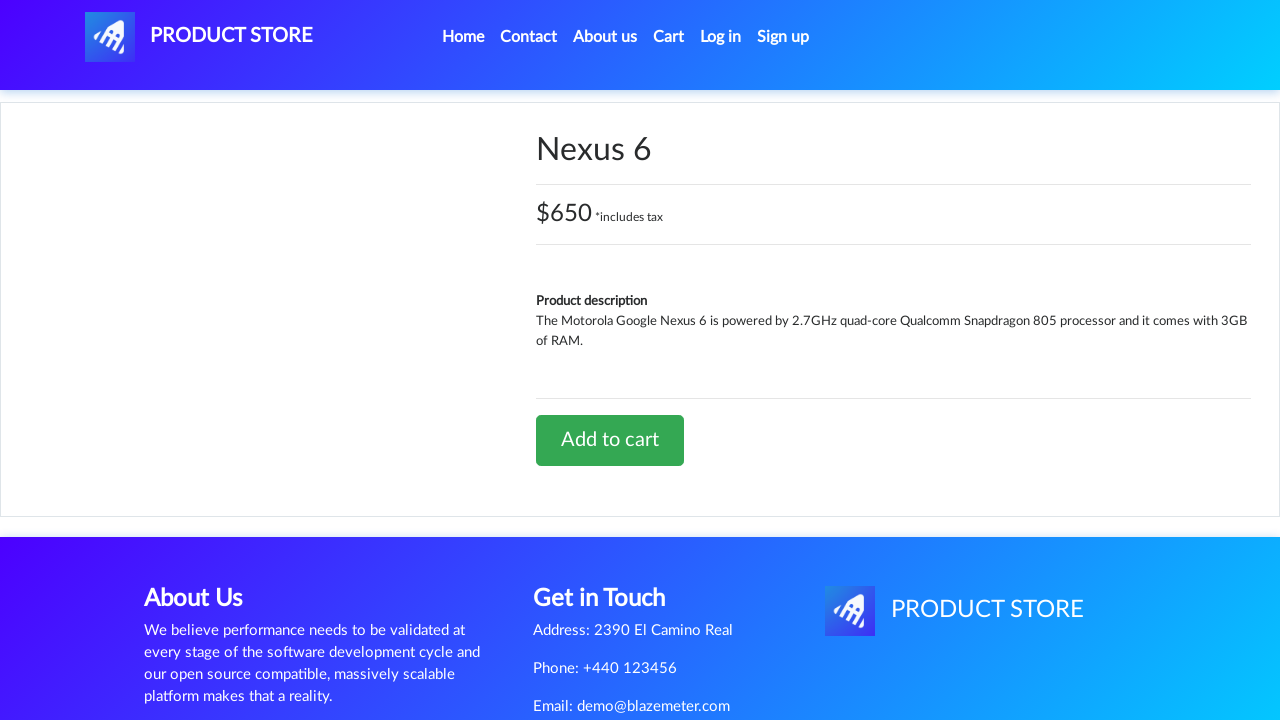

Clicked 'Add to cart' button at (610, 440) on a:has-text('Add to cart')
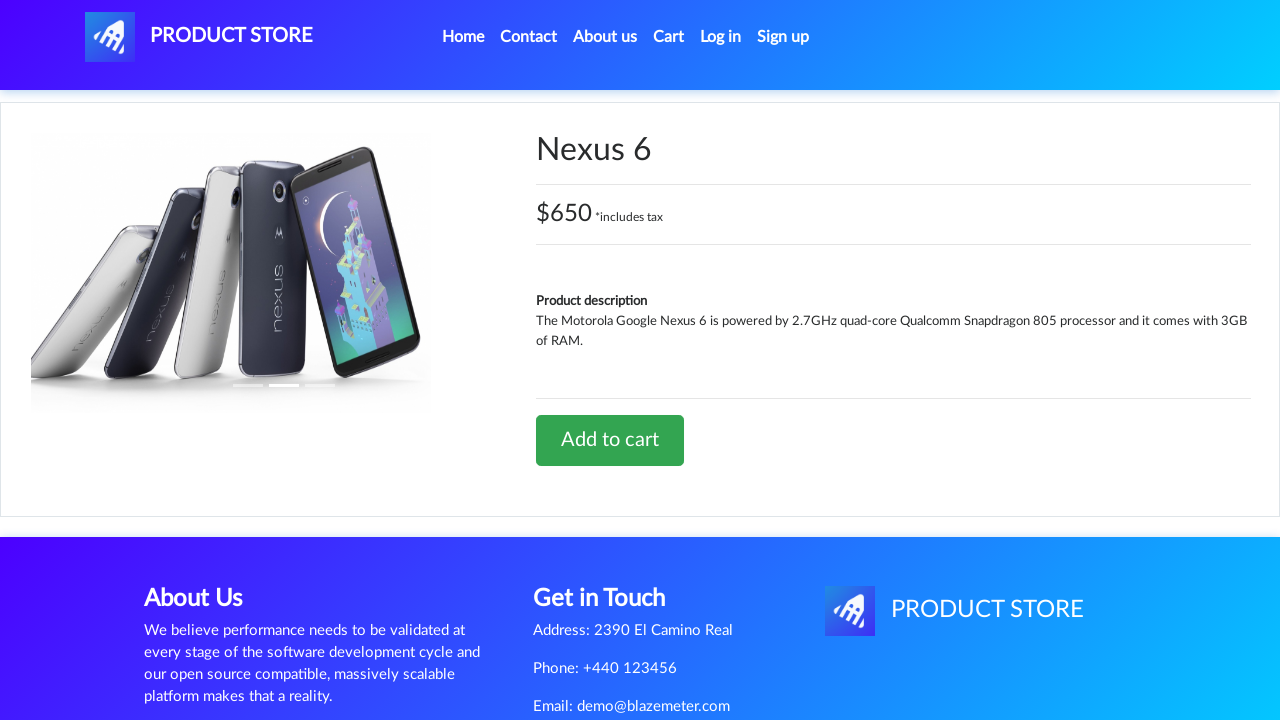

Set up dialog handler to accept alerts
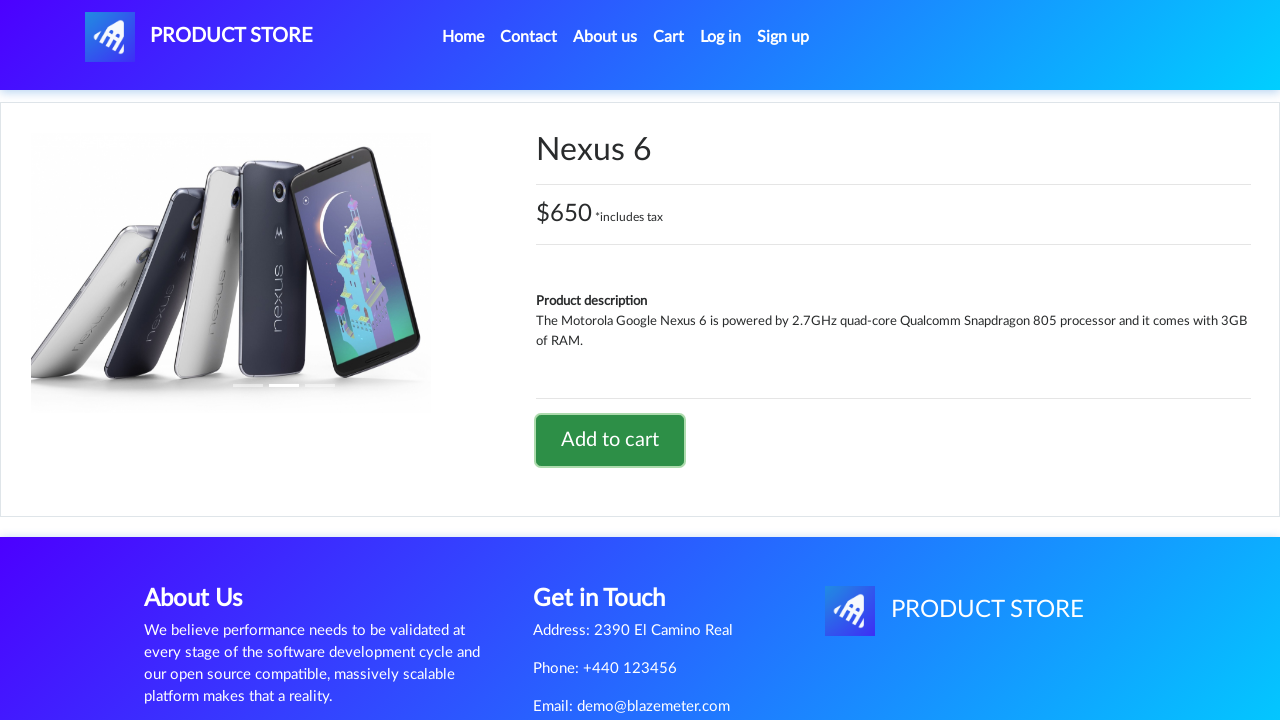

Waited for dialog to be processed
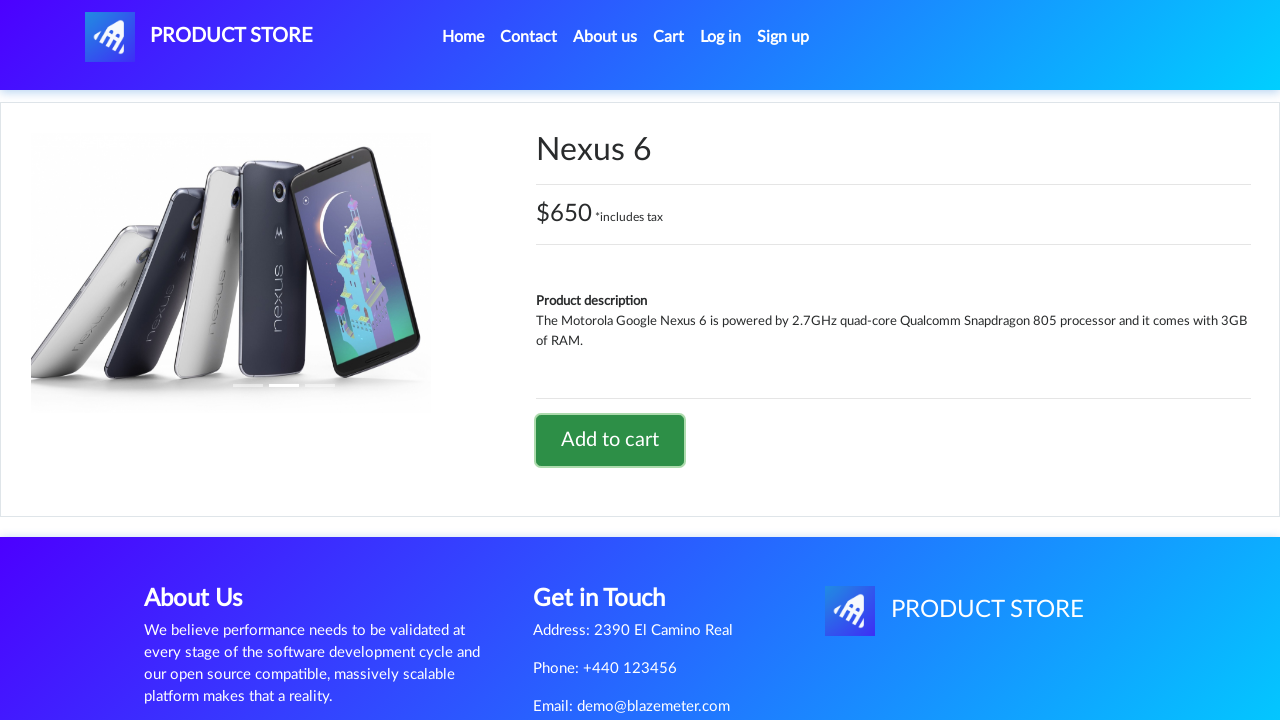

Clicked 'Cart' link to navigate to cart page at (669, 37) on a:has-text('Cart')
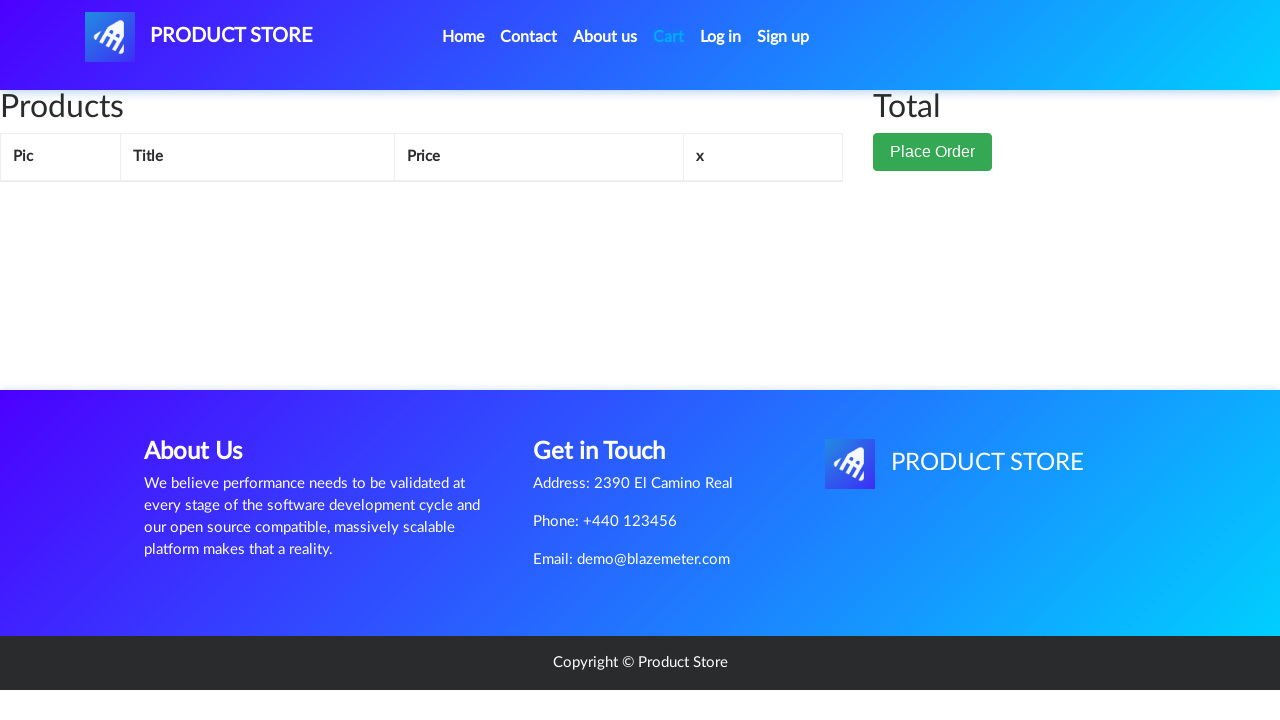

Verified Nexus 6 product appears in cart
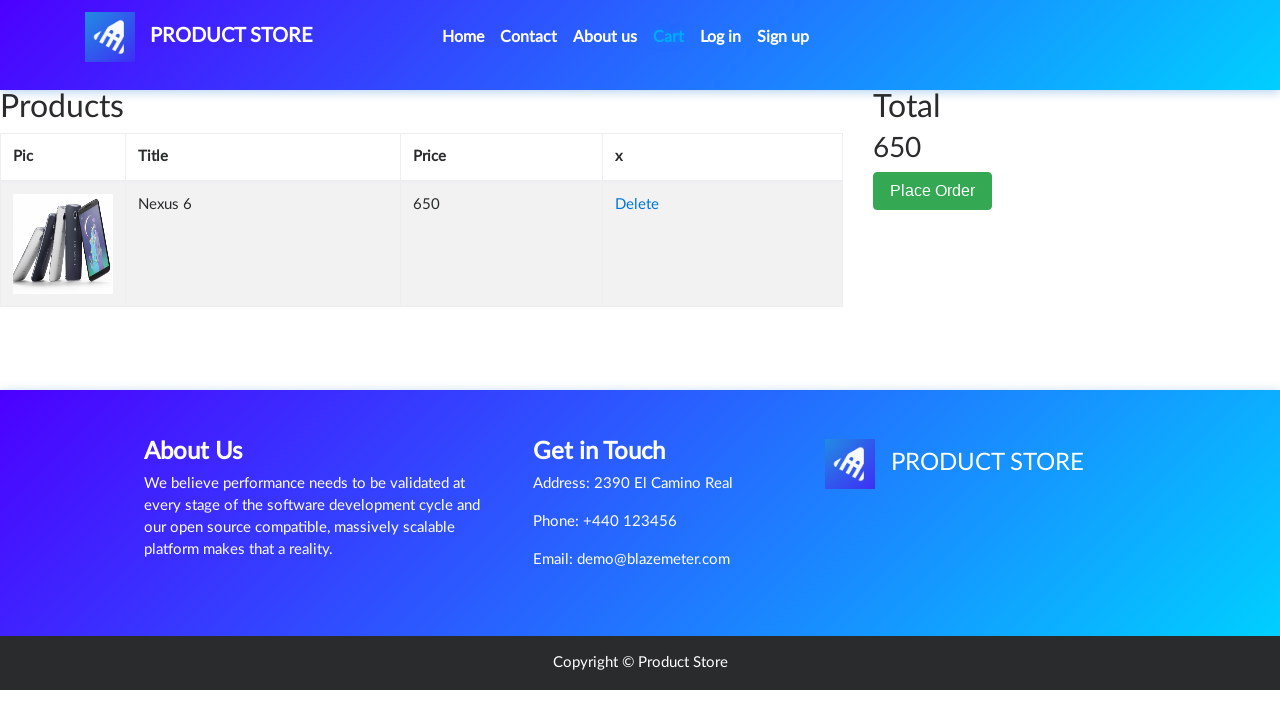

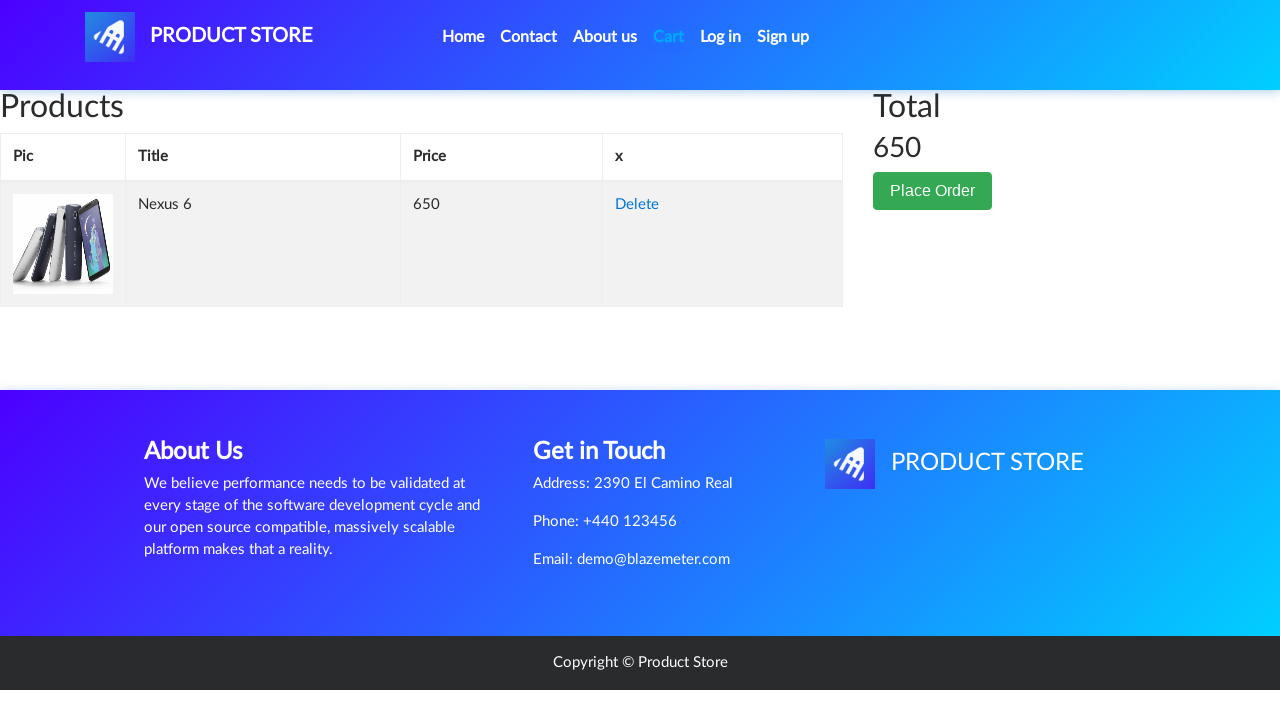